Tests checkbox functionality by selecting and deselecting single and multiple checkboxes on a demo page

Starting URL: https://www.syntaxprojects.com/basic-checkbox-demo.php

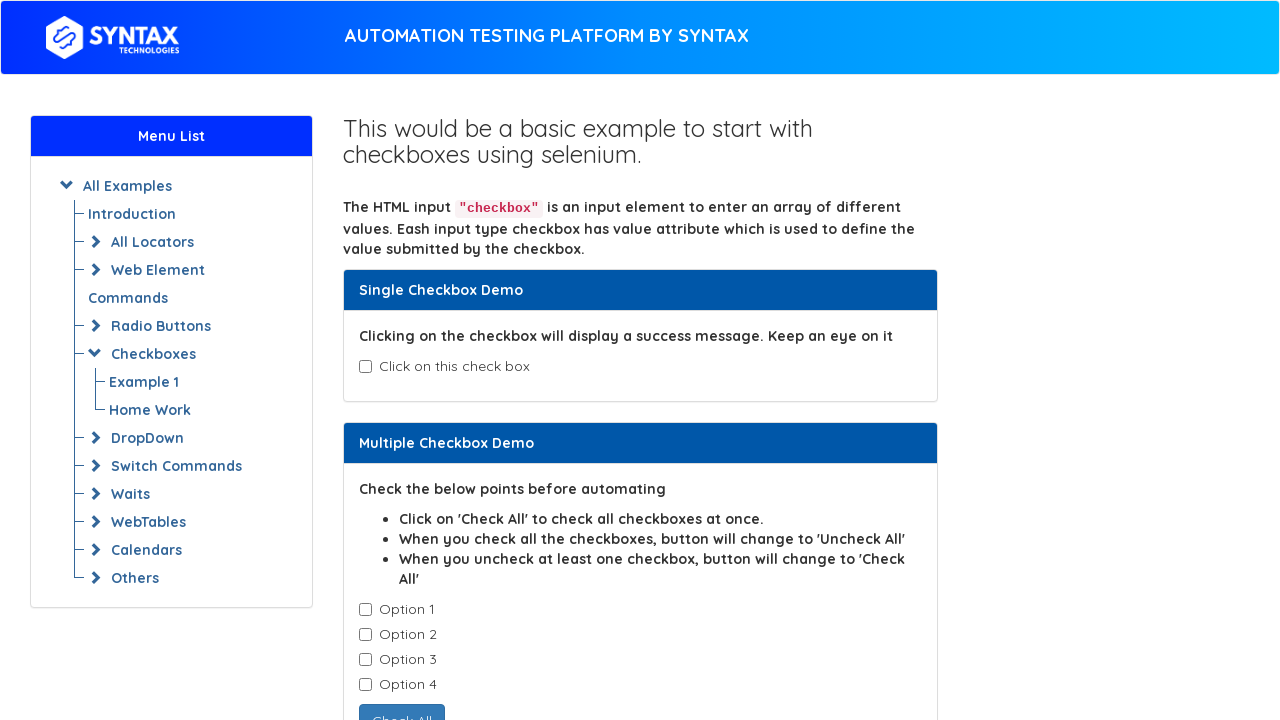

Located age checkbox element
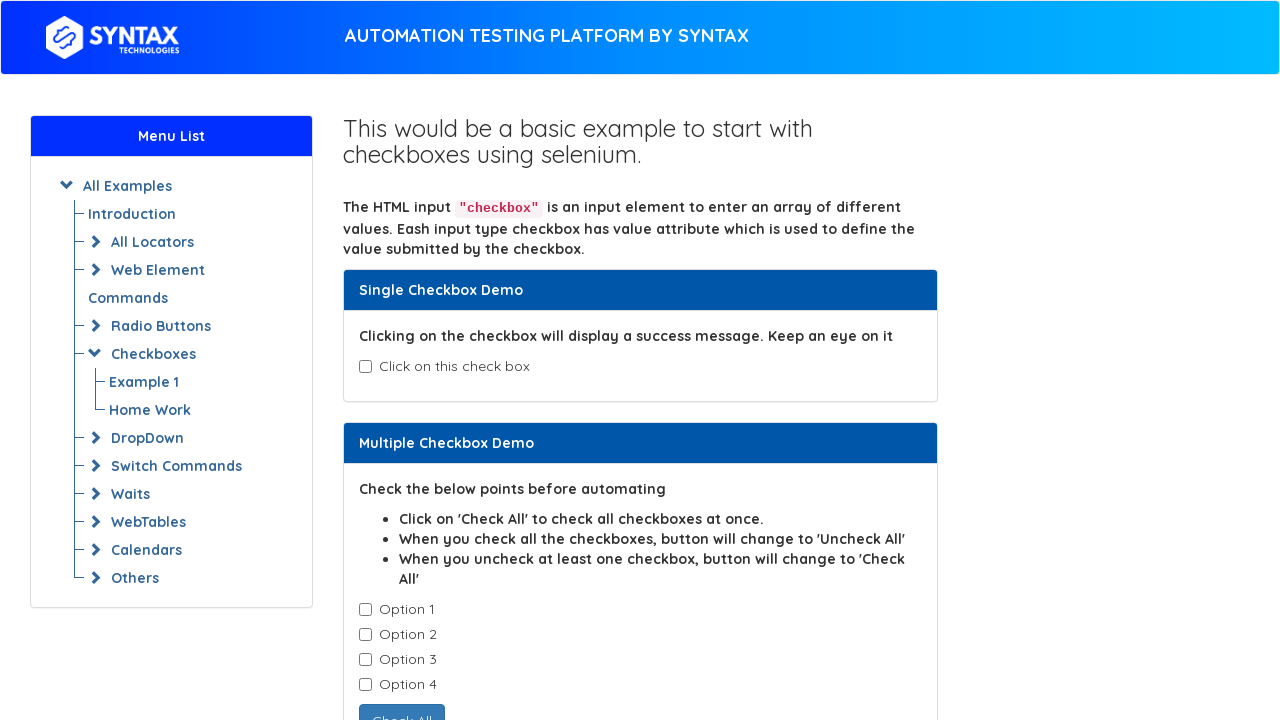

Checked initial state of age checkbox: False
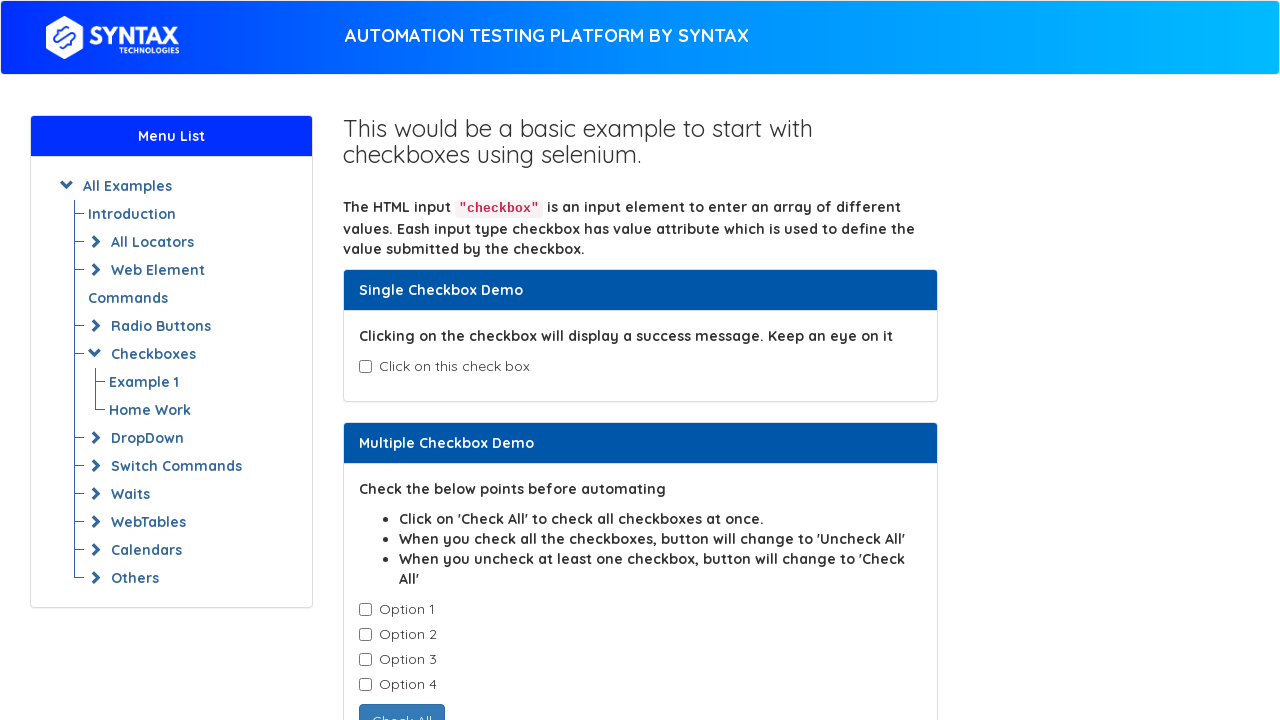

Clicked age checkbox to select it at (365, 367) on input#isAgeSelected
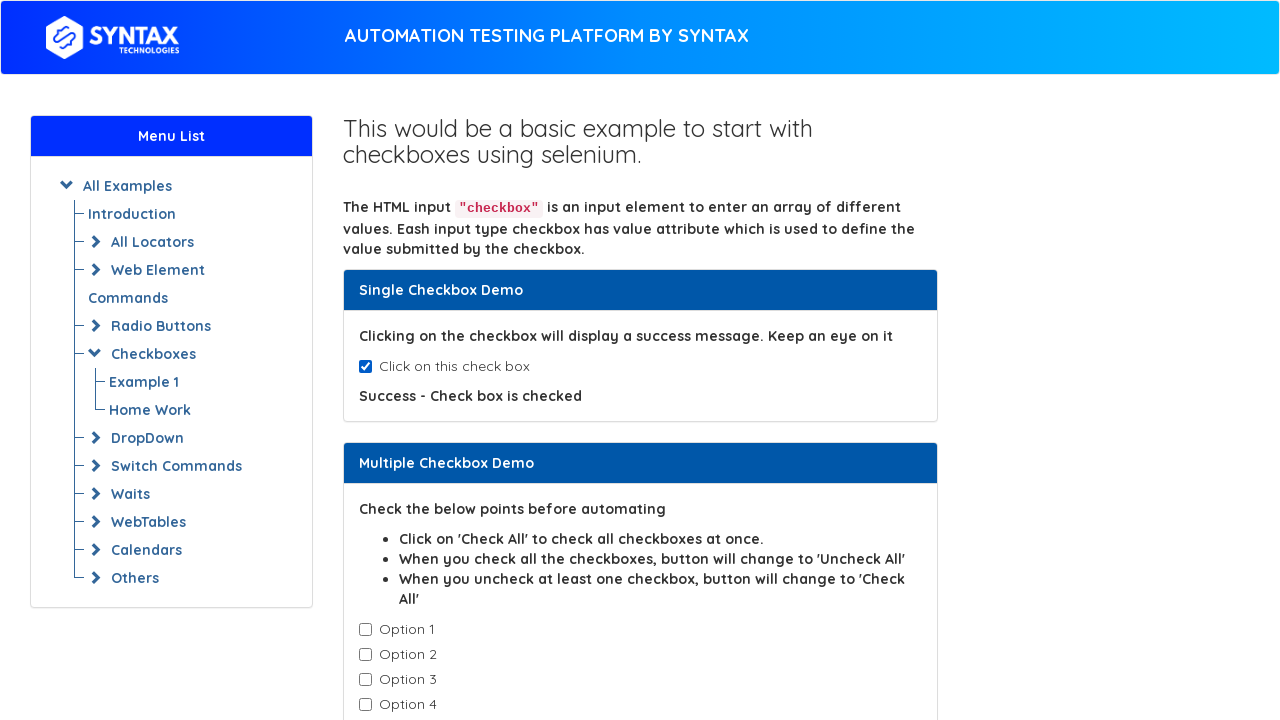

Retrieved message after checkbox selection: Success - Check box is checked
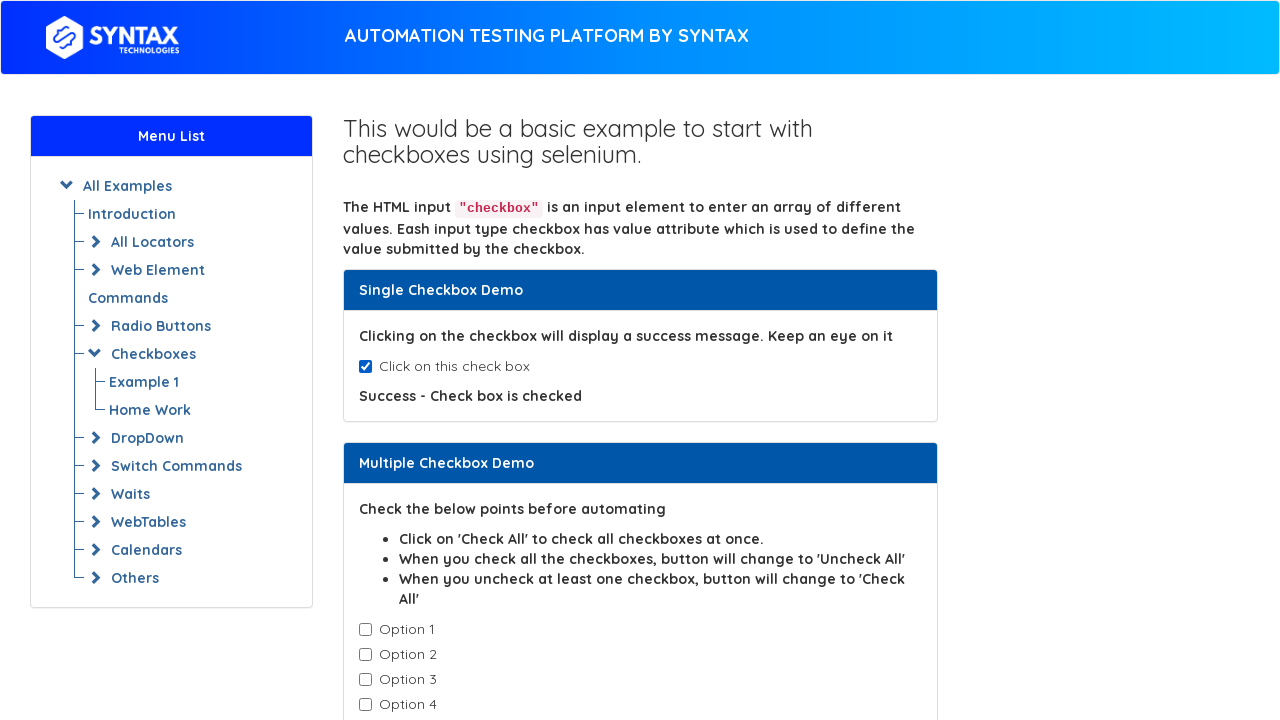

Waited 2 seconds before deselecting checkbox
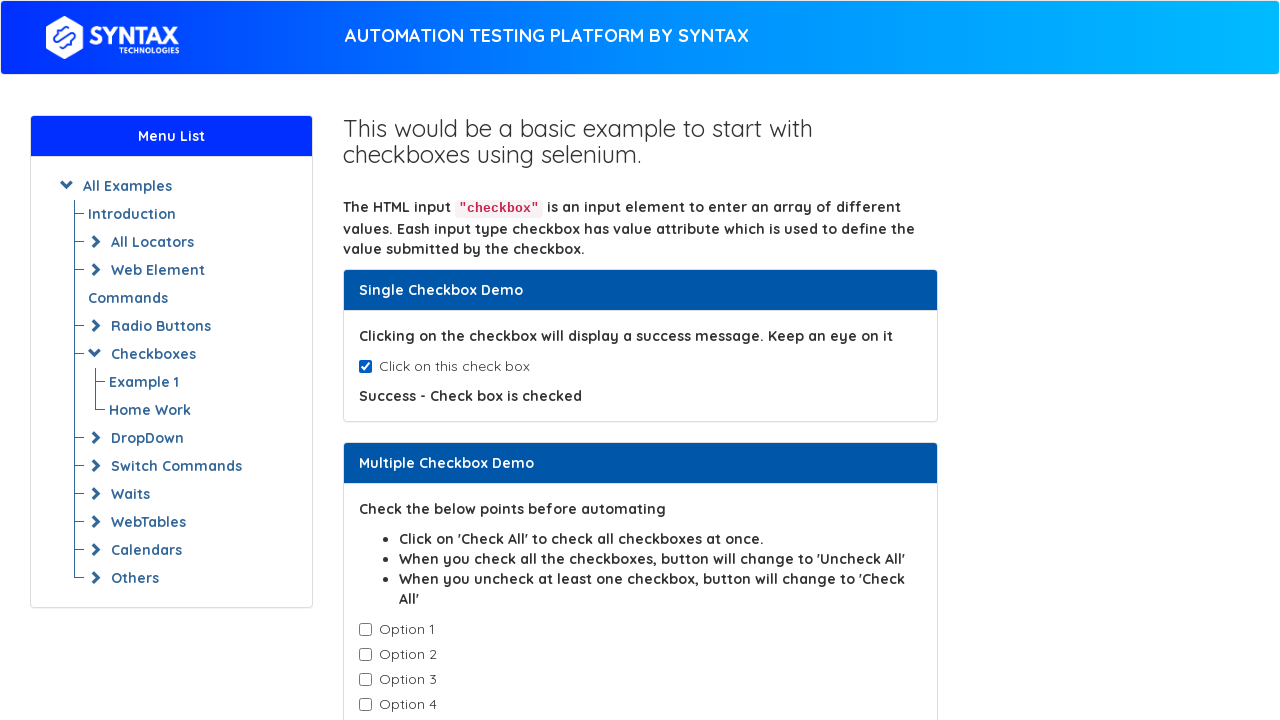

Clicked age checkbox to deselect it at (365, 367) on input#isAgeSelected
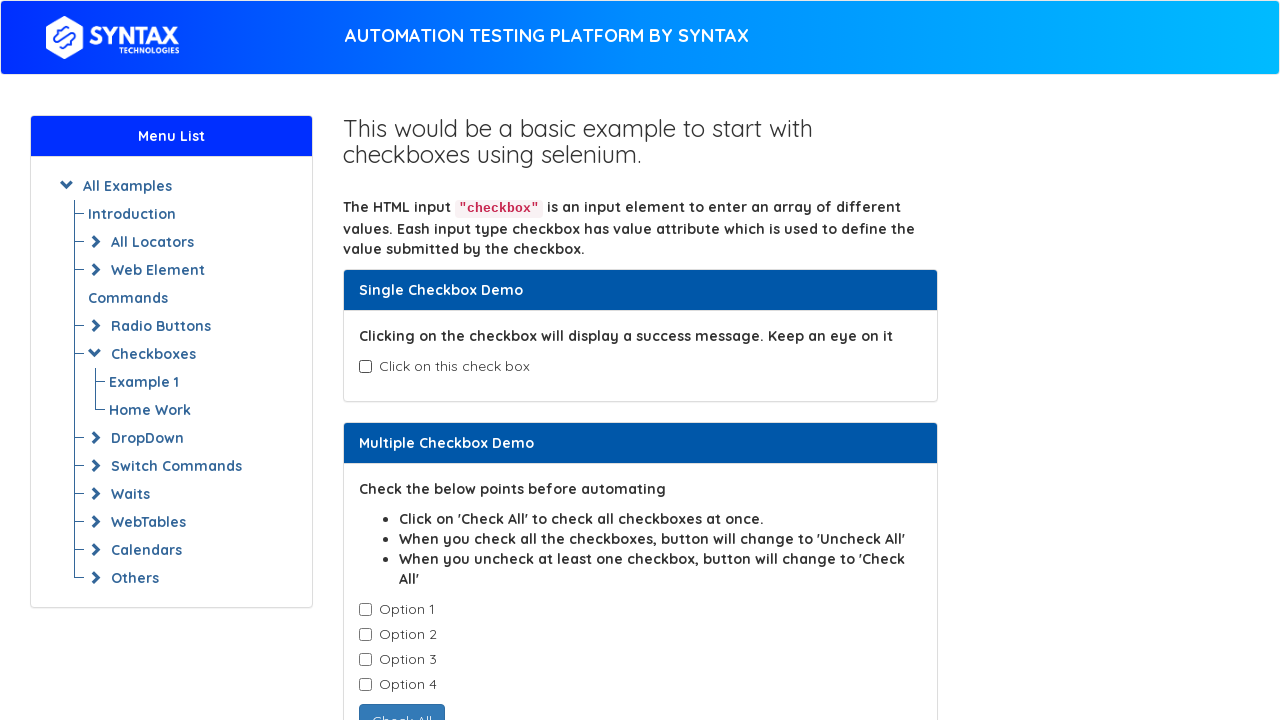

Located all checkboxes with class 'cb1-element' - found 4 checkboxes
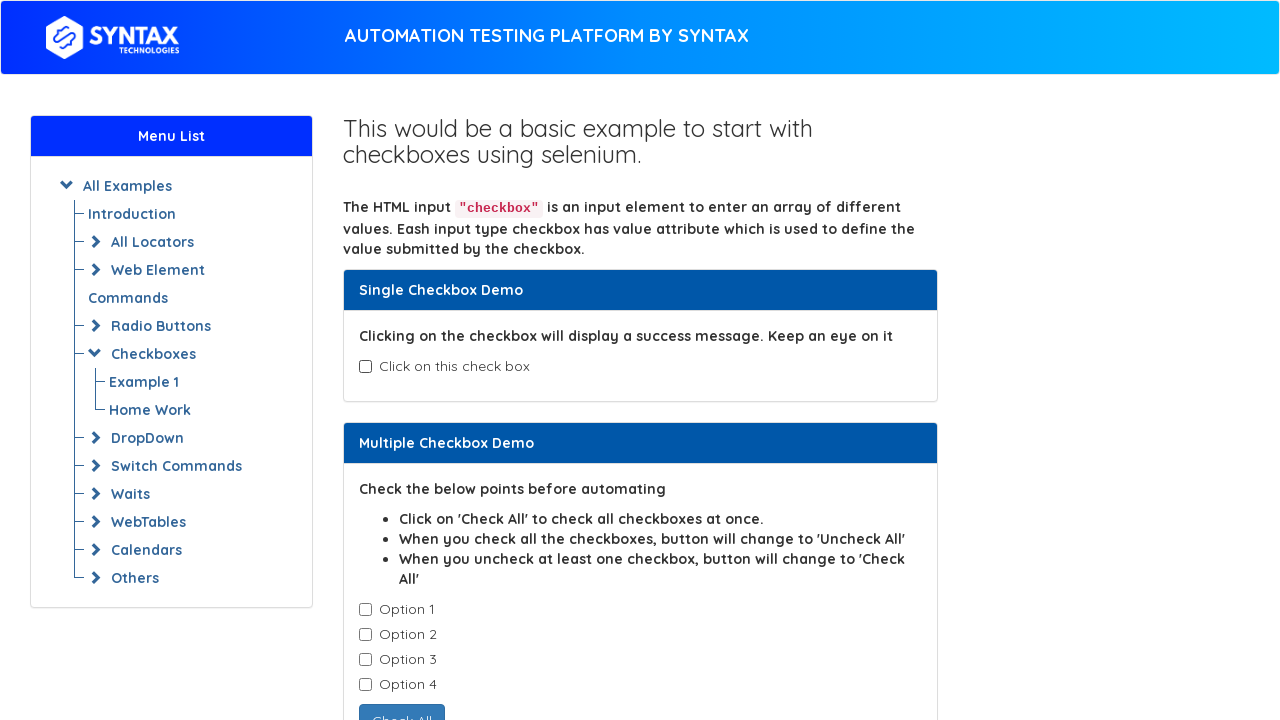

Clicked a checkbox to select it at (365, 610) on input.cb1-element >> nth=0
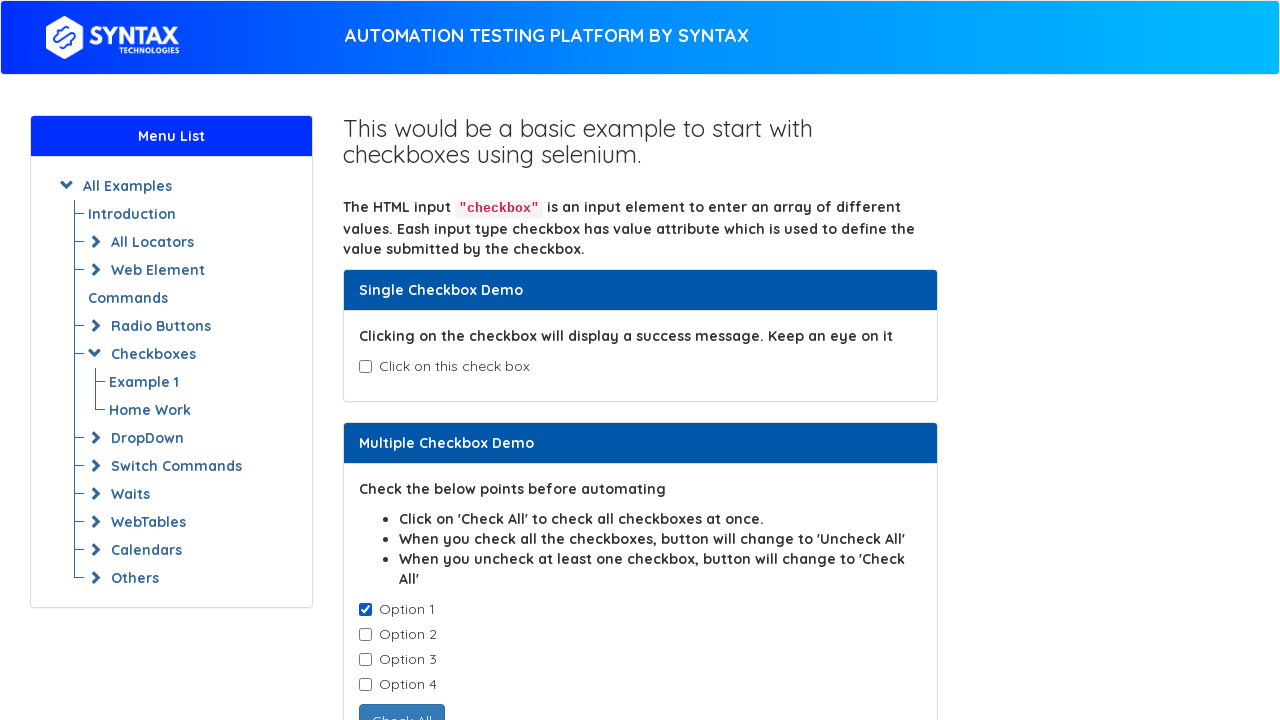

Clicked a checkbox to select it at (365, 635) on input.cb1-element >> nth=1
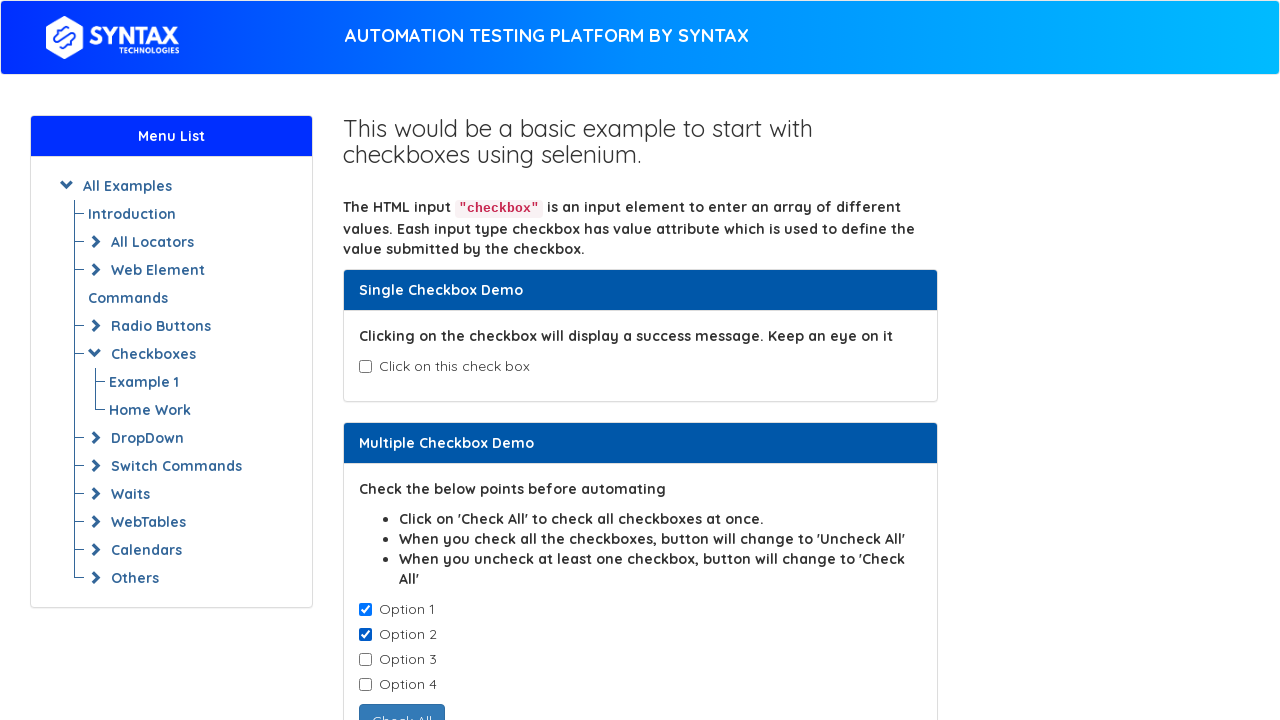

Clicked a checkbox to select it at (365, 660) on input.cb1-element >> nth=2
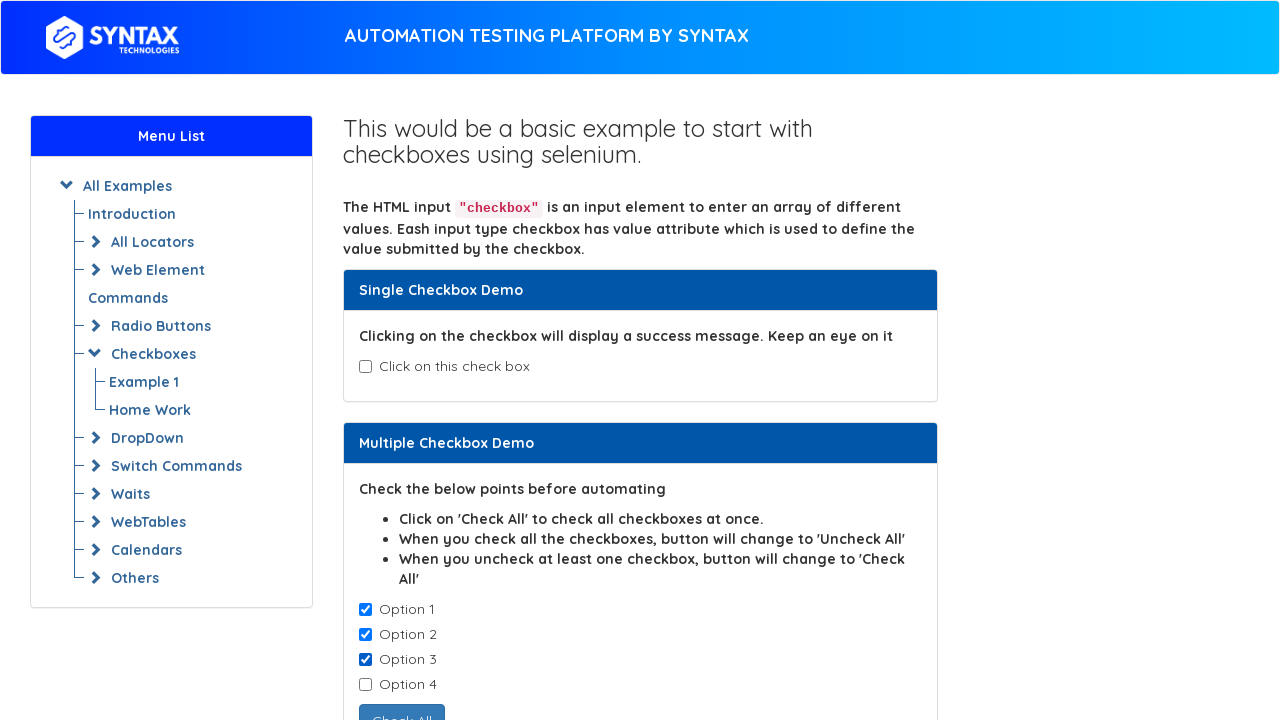

Clicked a checkbox to select it at (365, 685) on input.cb1-element >> nth=3
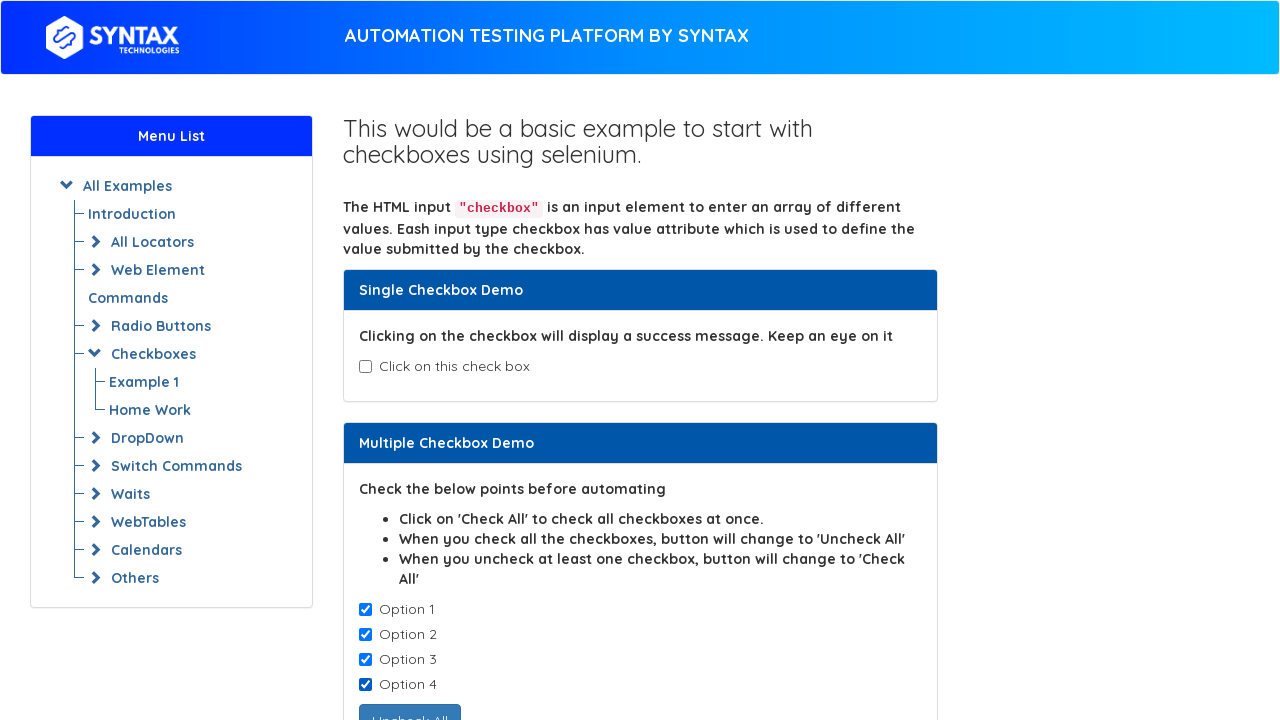

Waited 2 seconds before deselecting all checkboxes
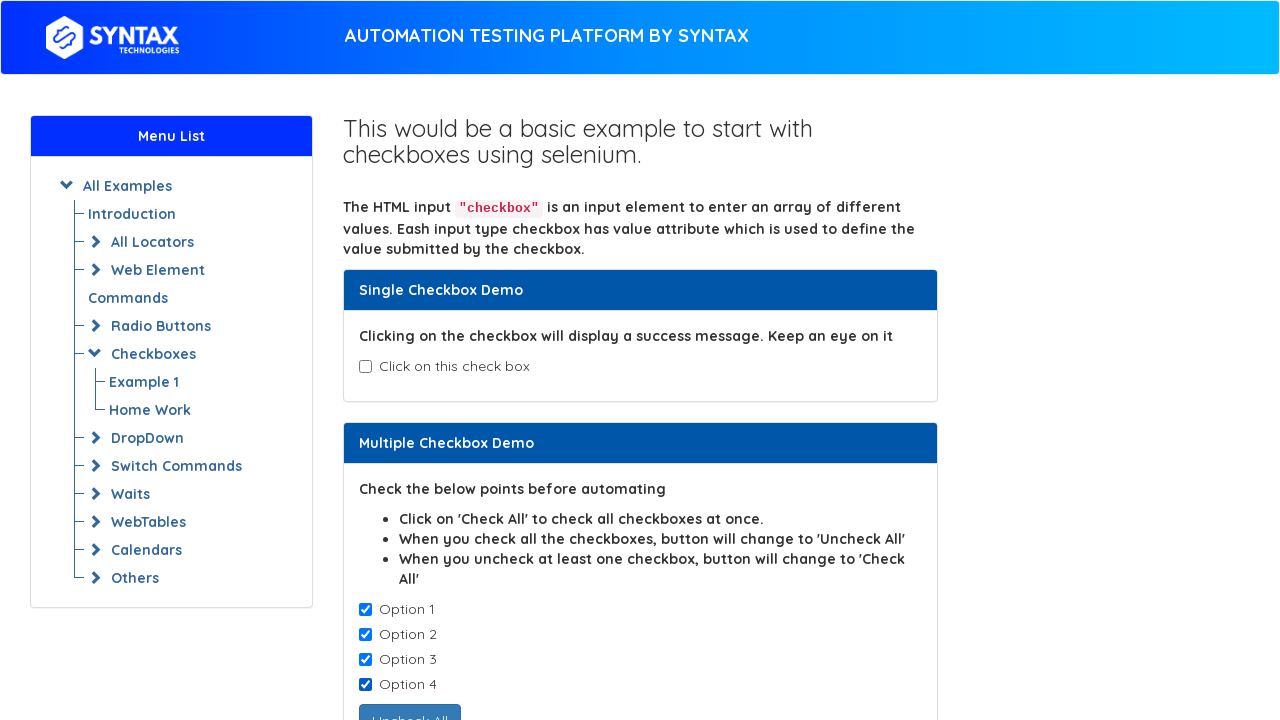

Clicked a checkbox to deselect it at (365, 610) on input.cb1-element >> nth=0
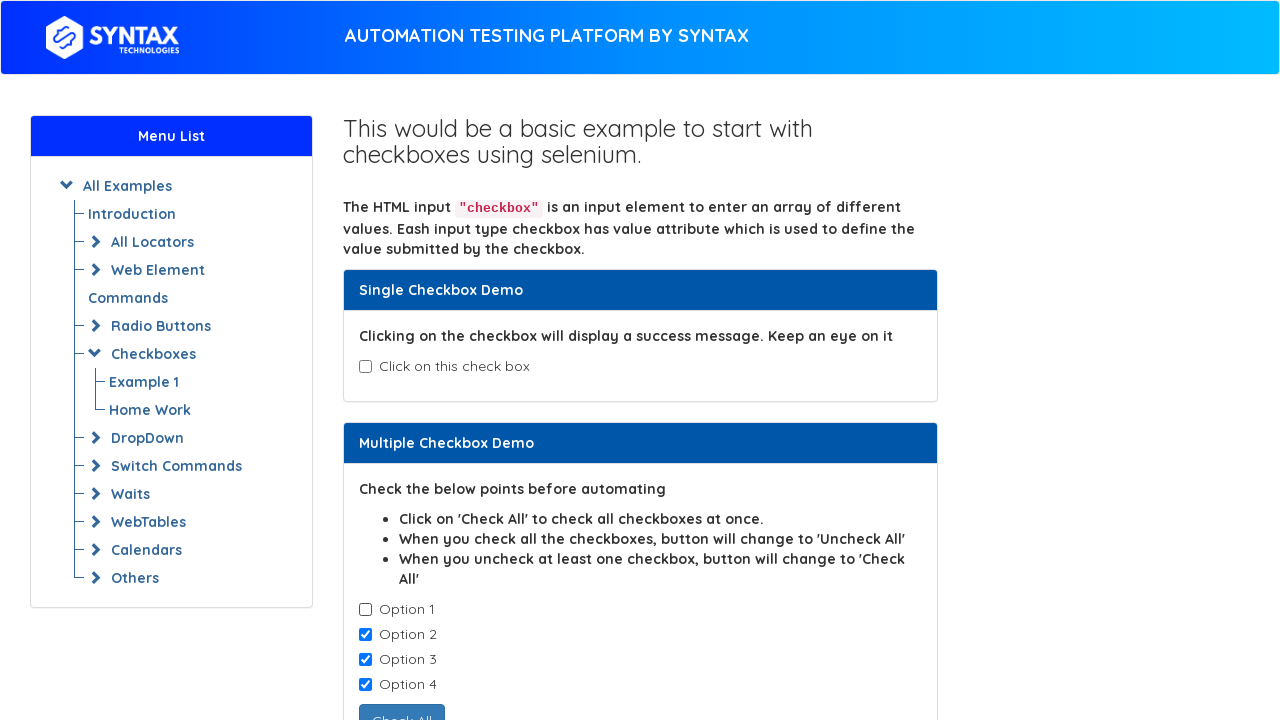

Clicked a checkbox to deselect it at (365, 635) on input.cb1-element >> nth=1
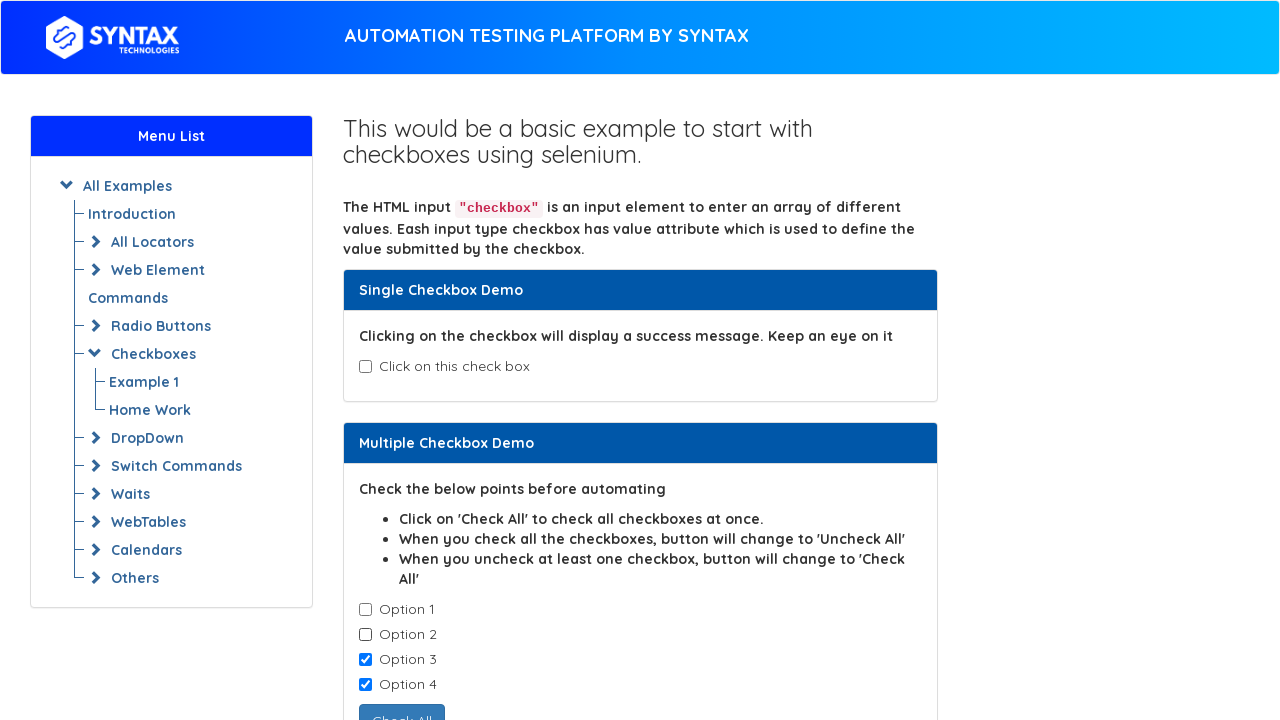

Clicked a checkbox to deselect it at (365, 660) on input.cb1-element >> nth=2
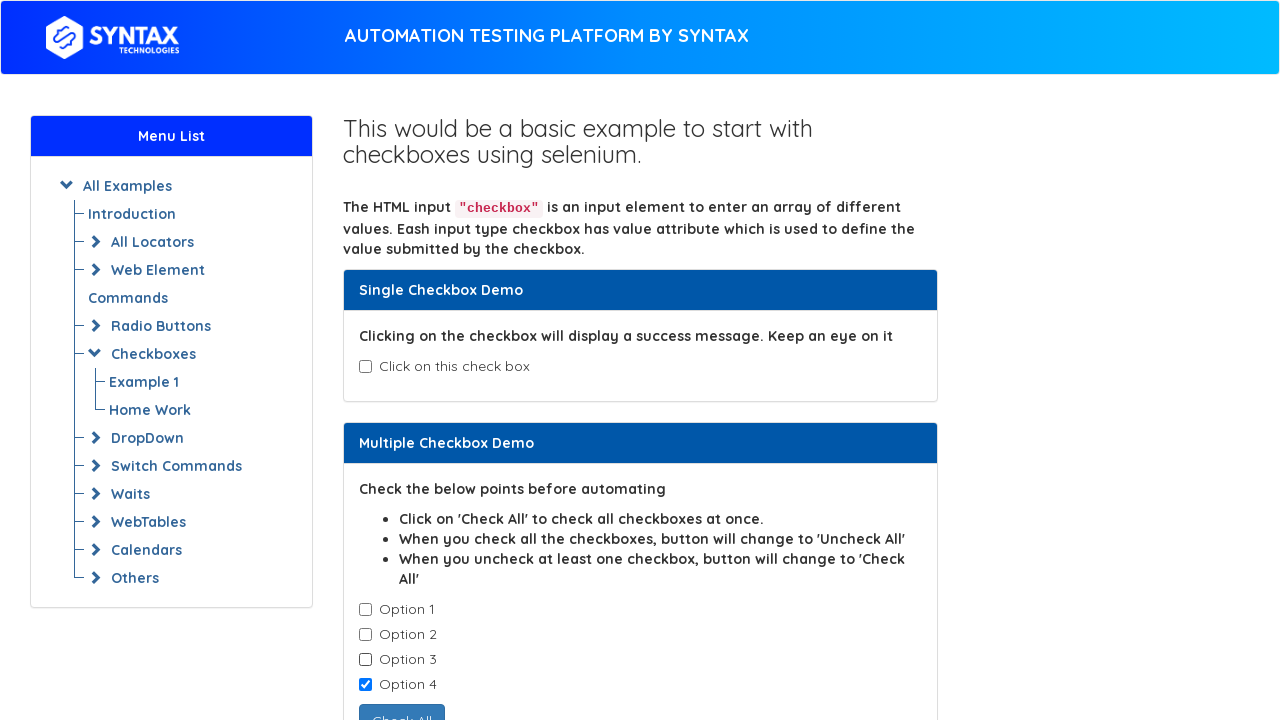

Clicked a checkbox to deselect it at (365, 685) on input.cb1-element >> nth=3
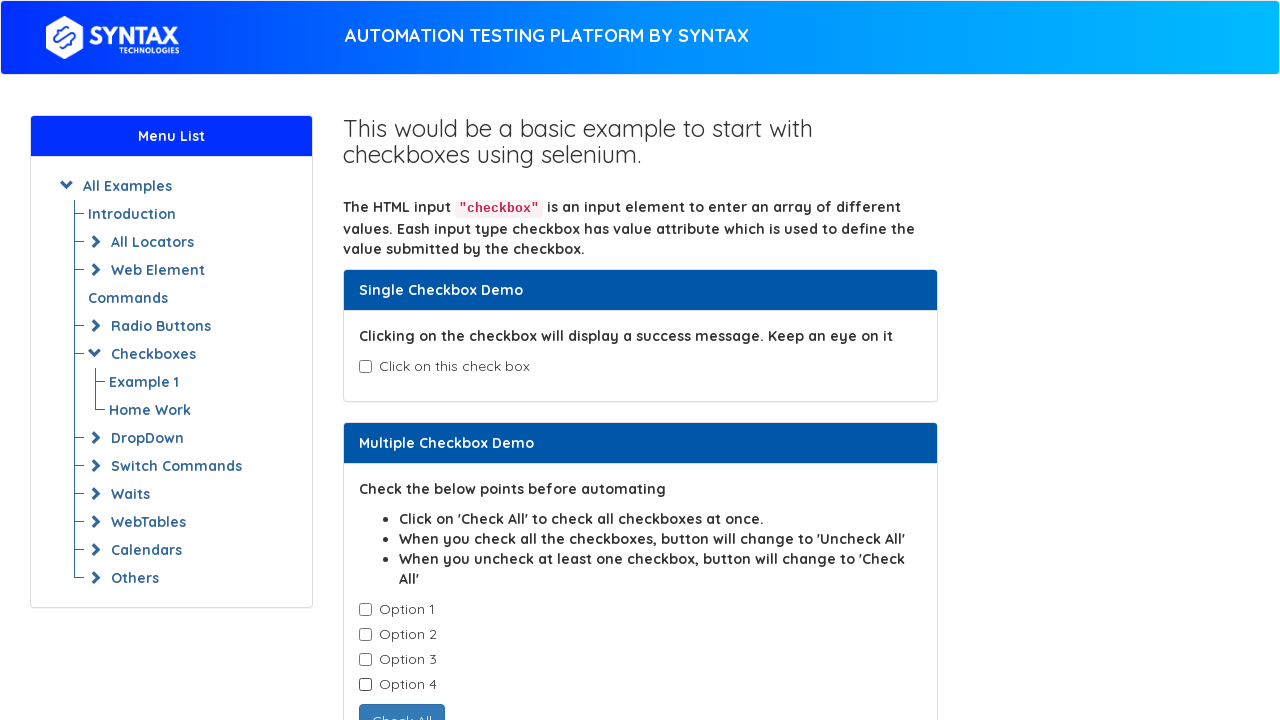

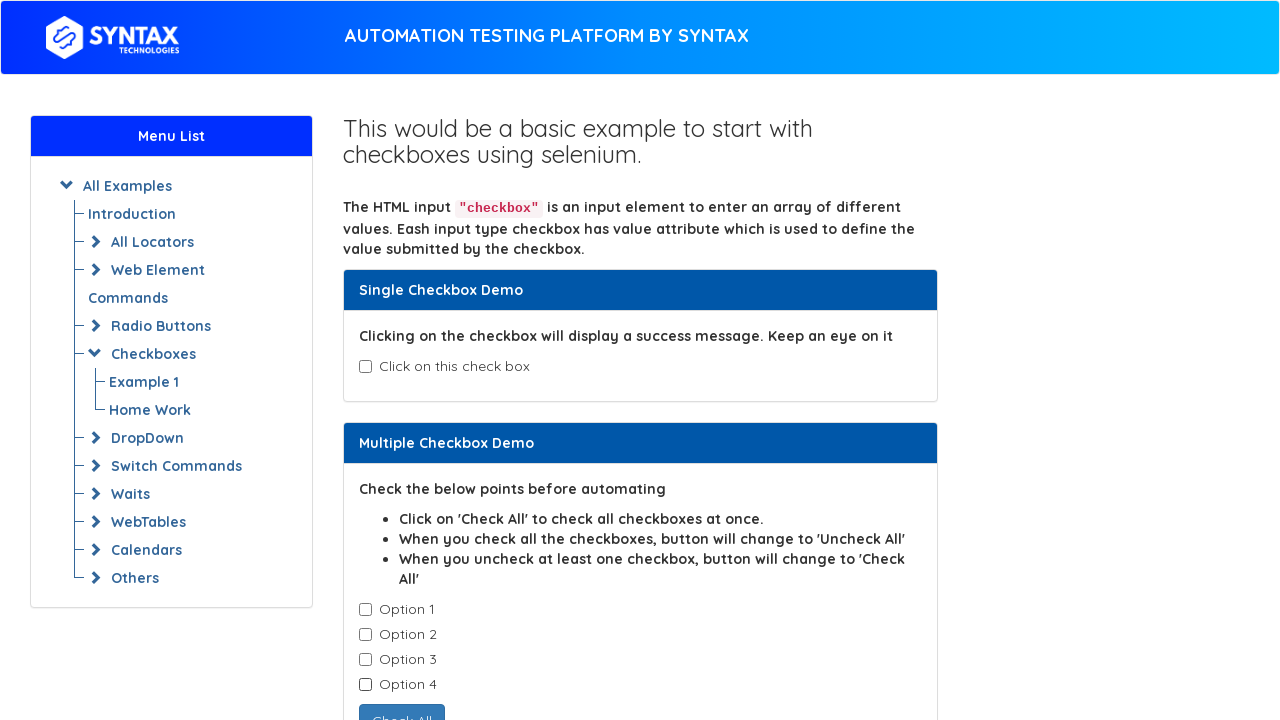